Navigates to a test automation practice blog, selects "india" from a country dropdown, and scrolls to that element

Starting URL: https://testautomationpractice.blogspot.com/

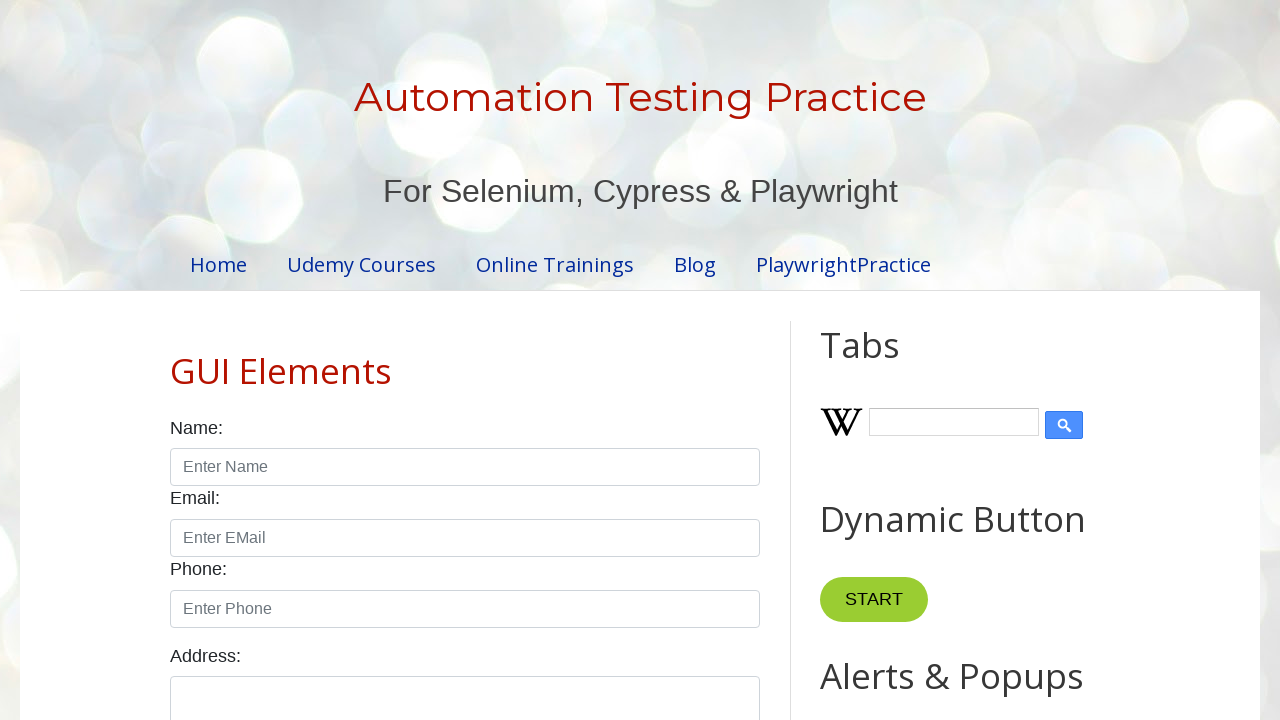

Selected 'india' from country dropdown on #country
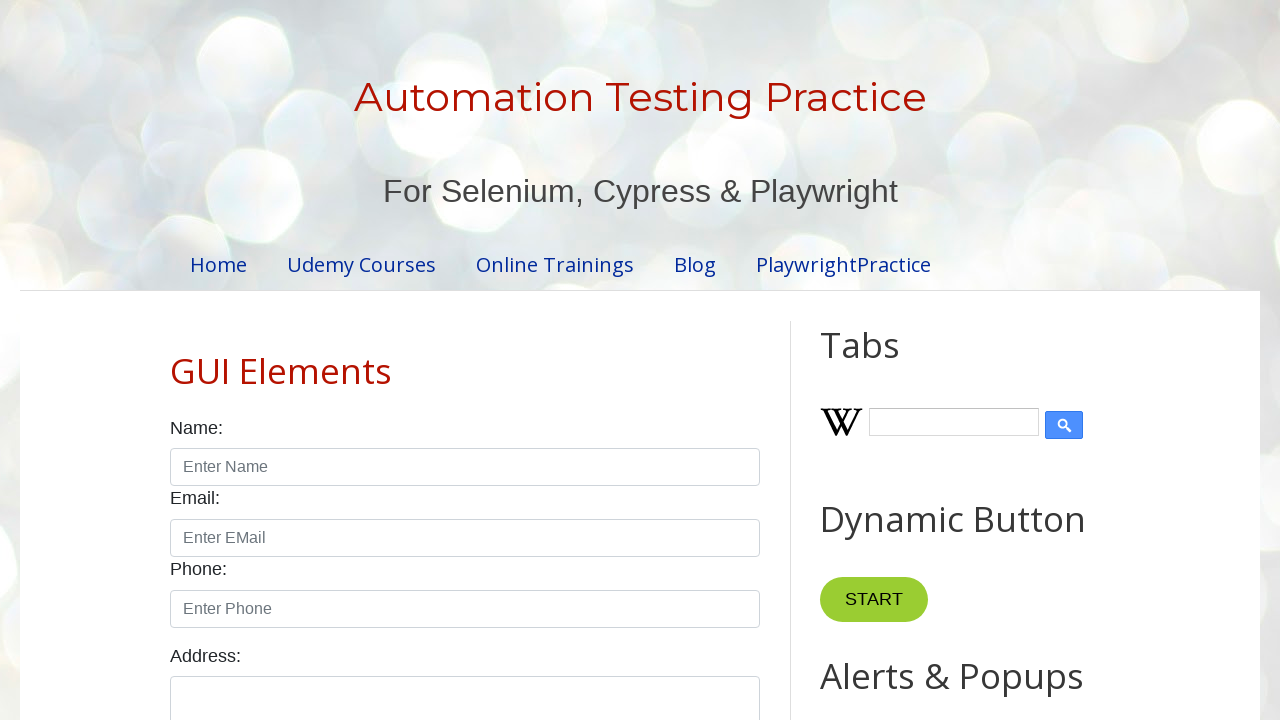

Scrolled to country dropdown element
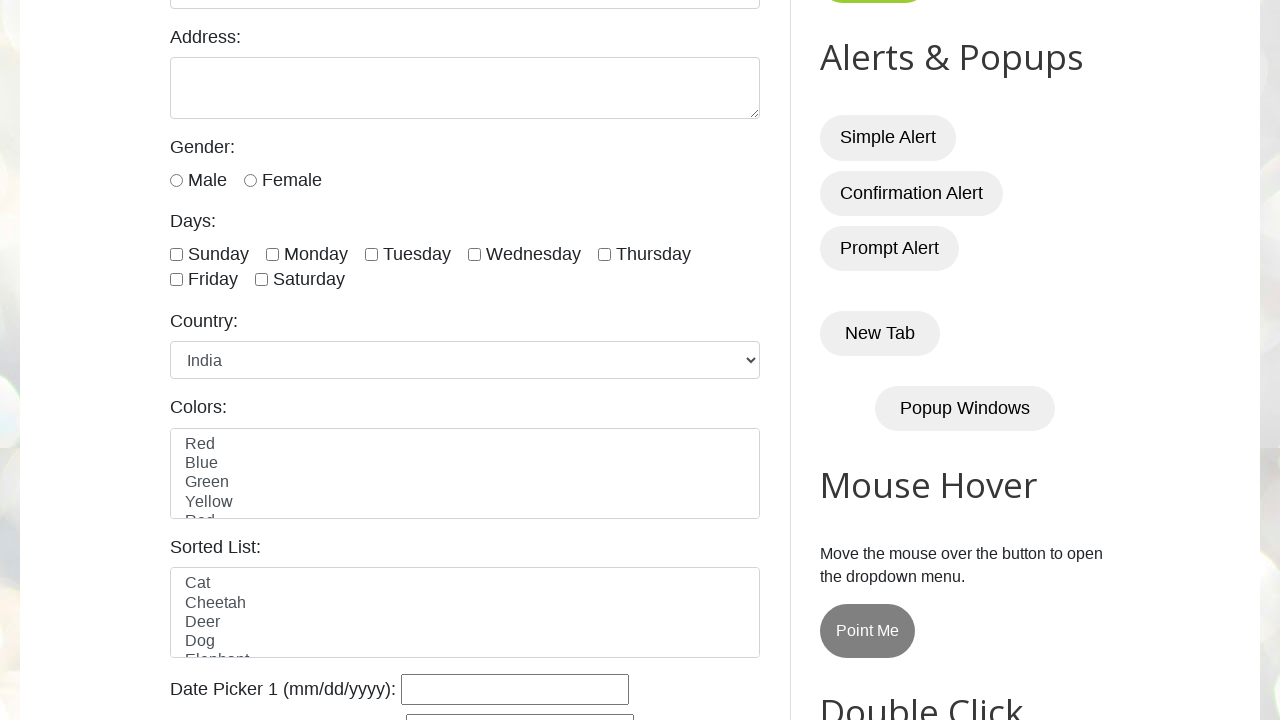

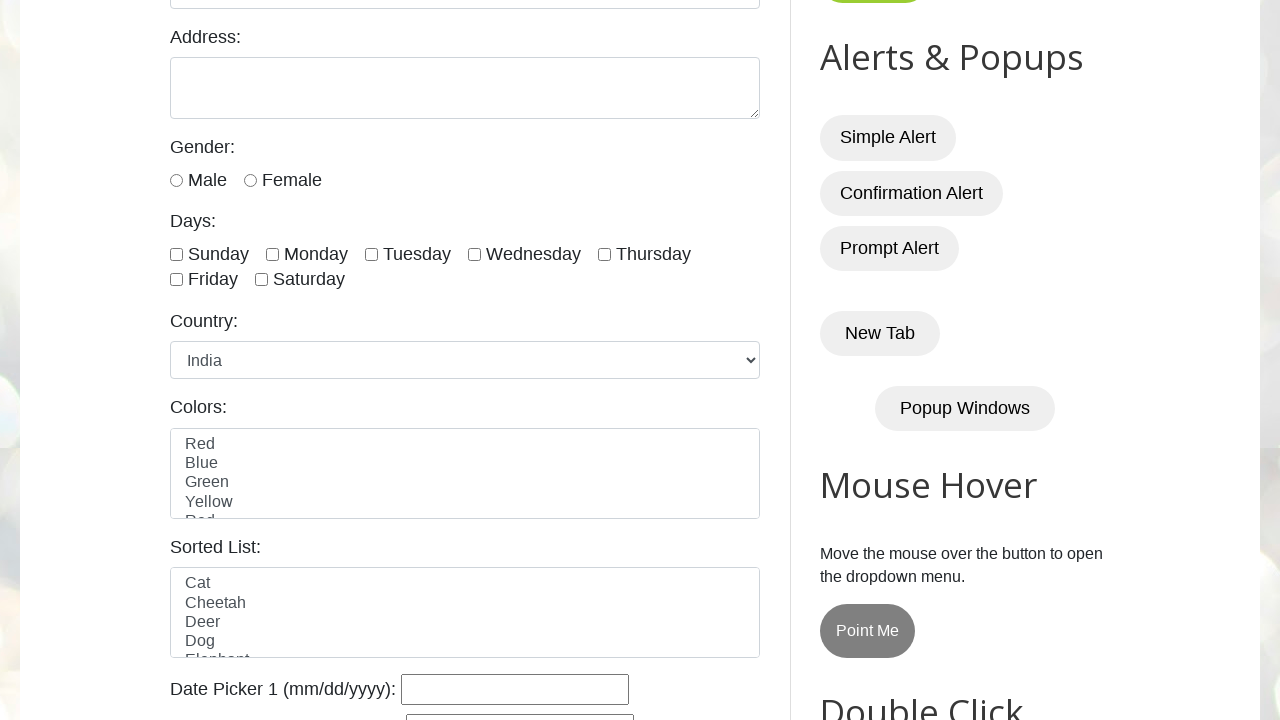